Tests AJAX functionality by clicking a button that triggers an AJAX request and waiting for the response data to be loaded and displayed on the page

Starting URL: http://uitestingplayground.com/ajax

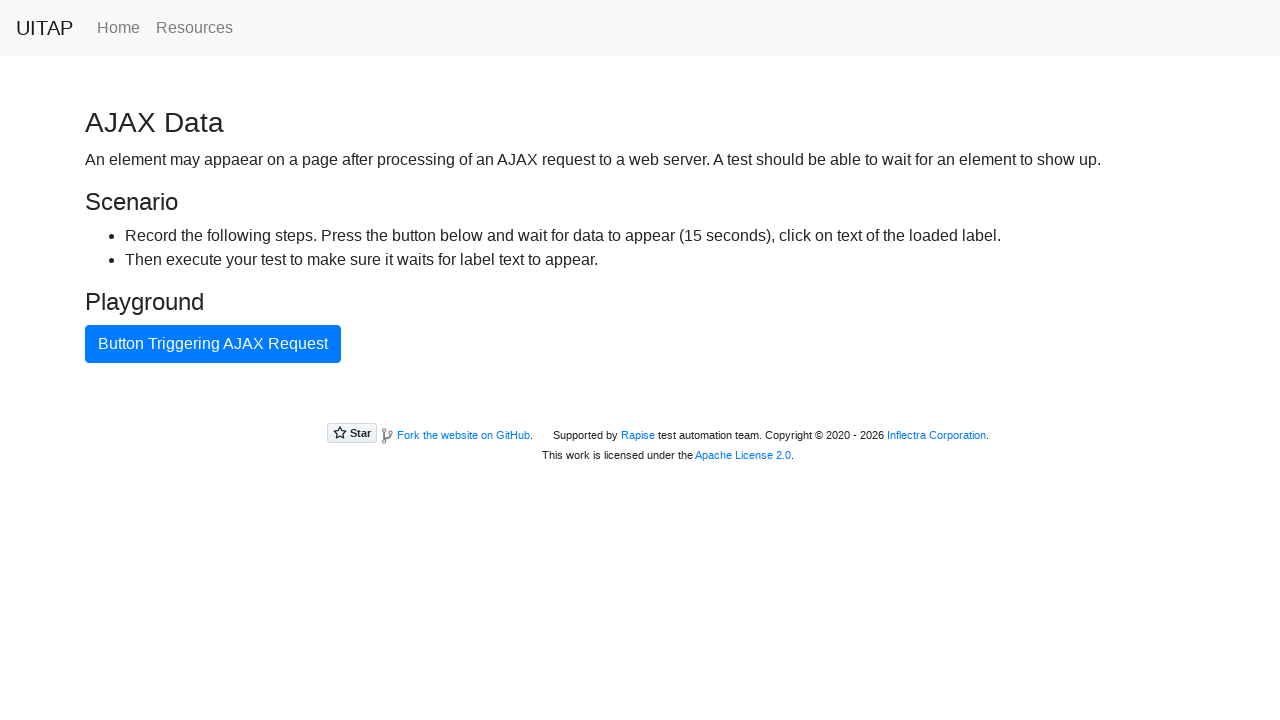

Clicked AJAX button to trigger request at (213, 344) on #ajaxButton
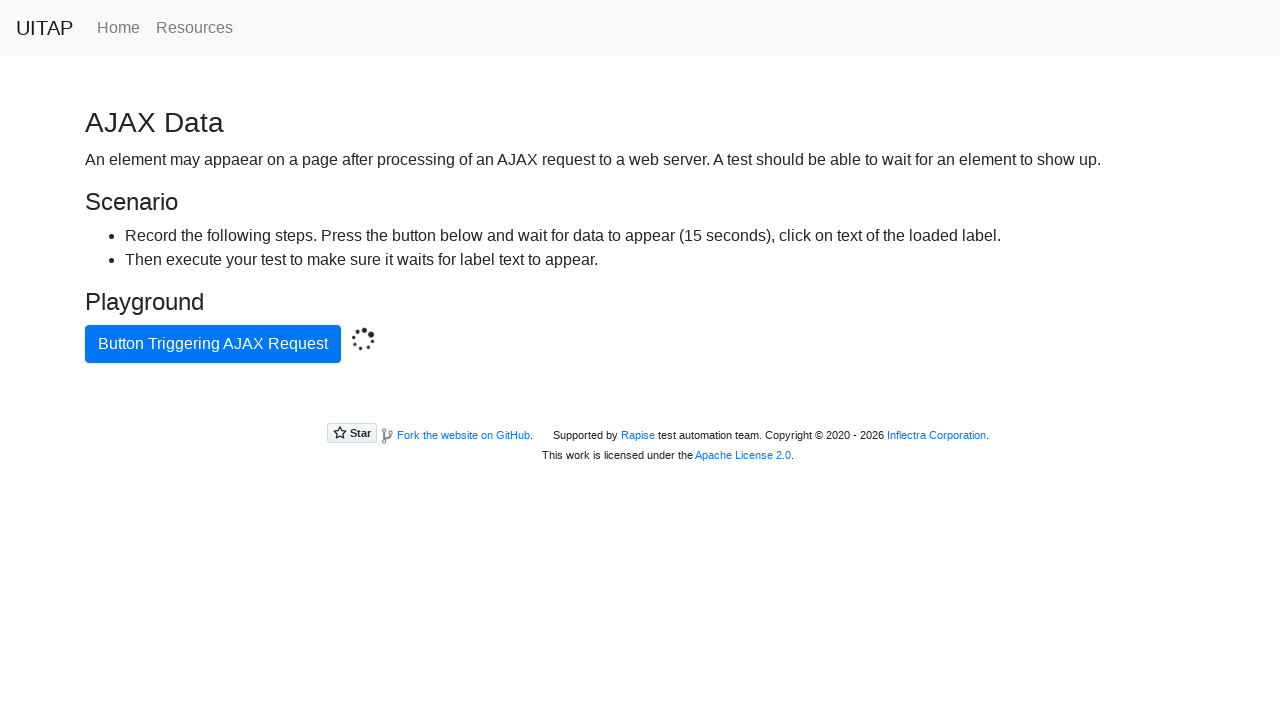

AJAX response data loaded and displayed on page
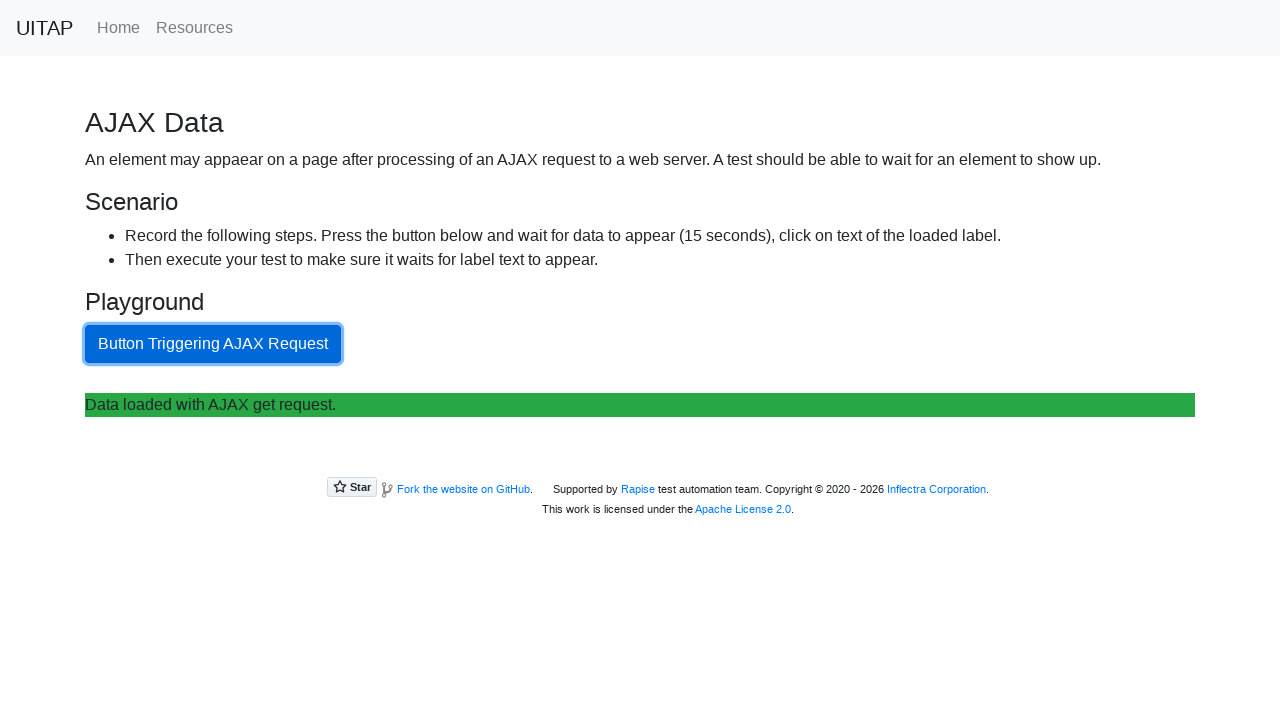

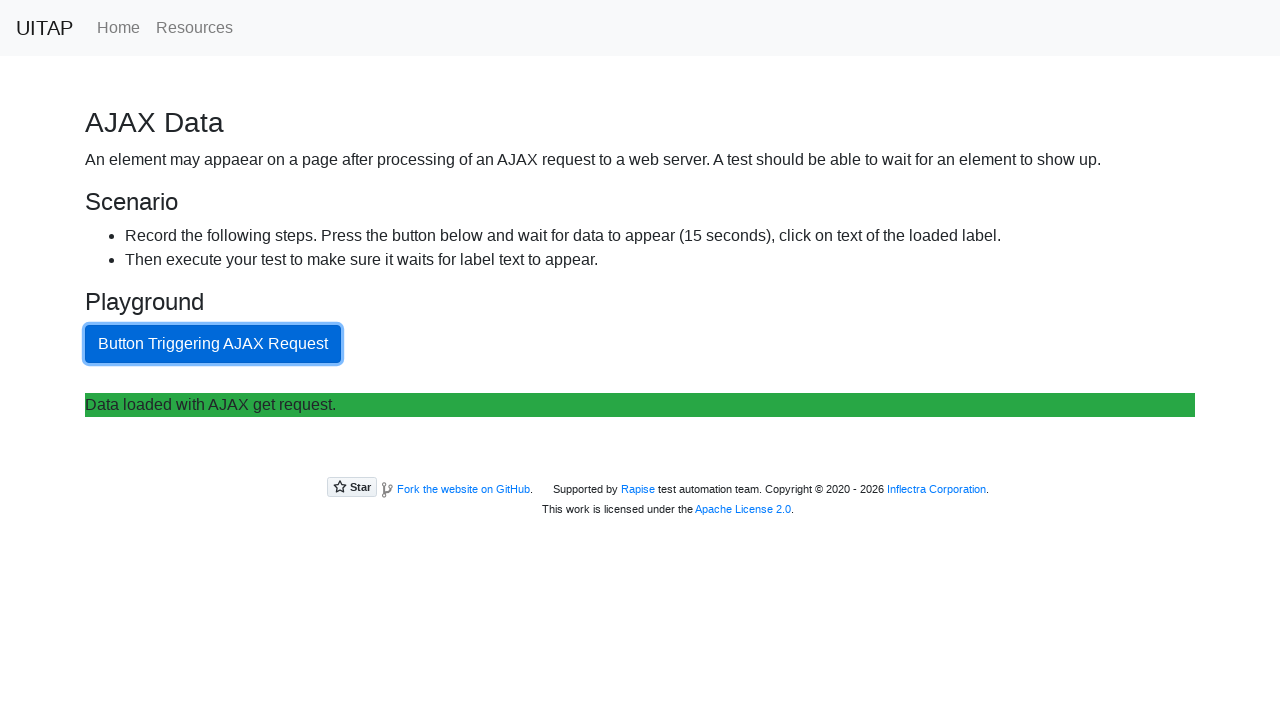